Tests form submission without radio button selection - fills first name and job title, then submits

Starting URL: http://formy-project.herokuapp.com/form

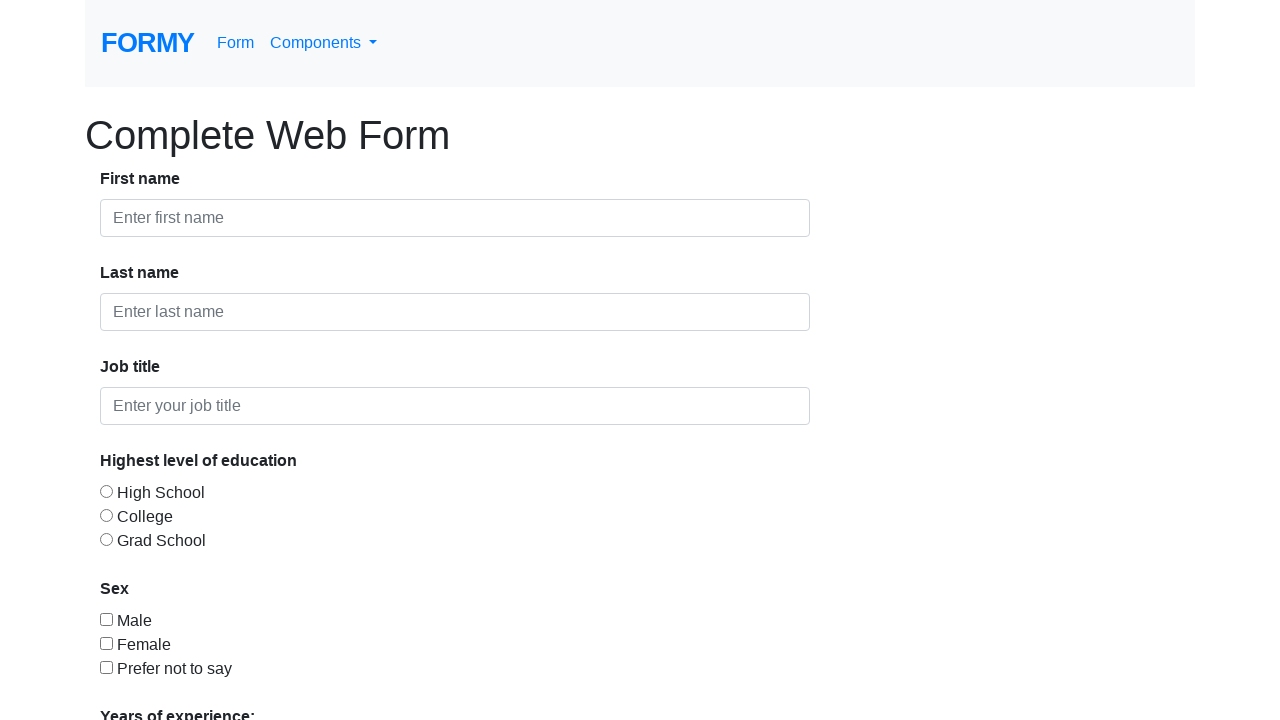

Filled first name field with 'Hamza' on #first-name
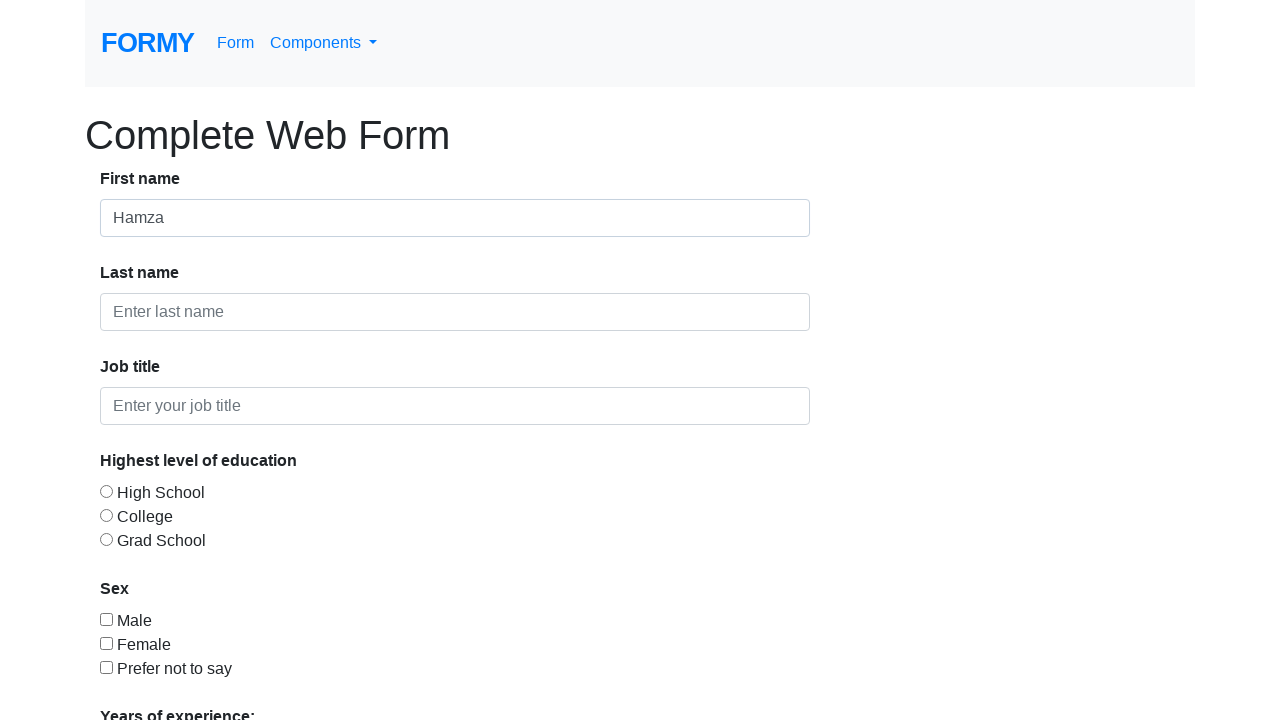

Filled job title field with 'Student' on #job-title
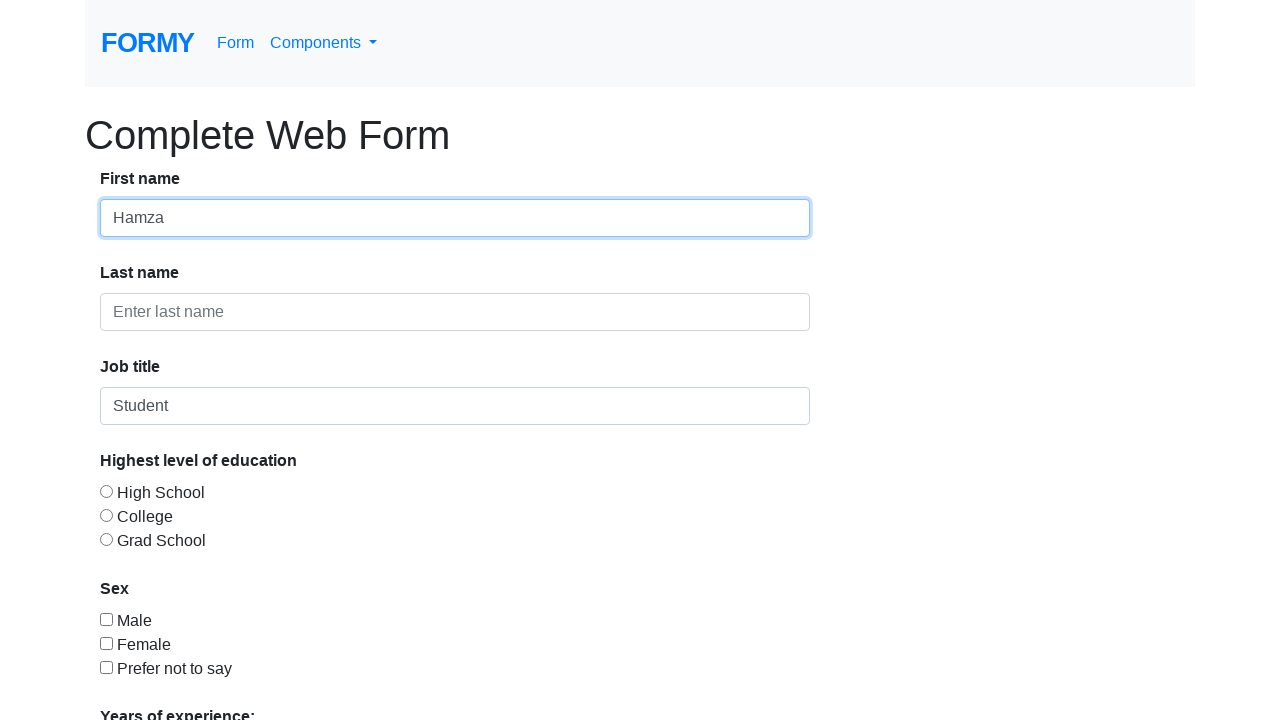

Clicked on first name field to focus at (455, 218) on #first-name
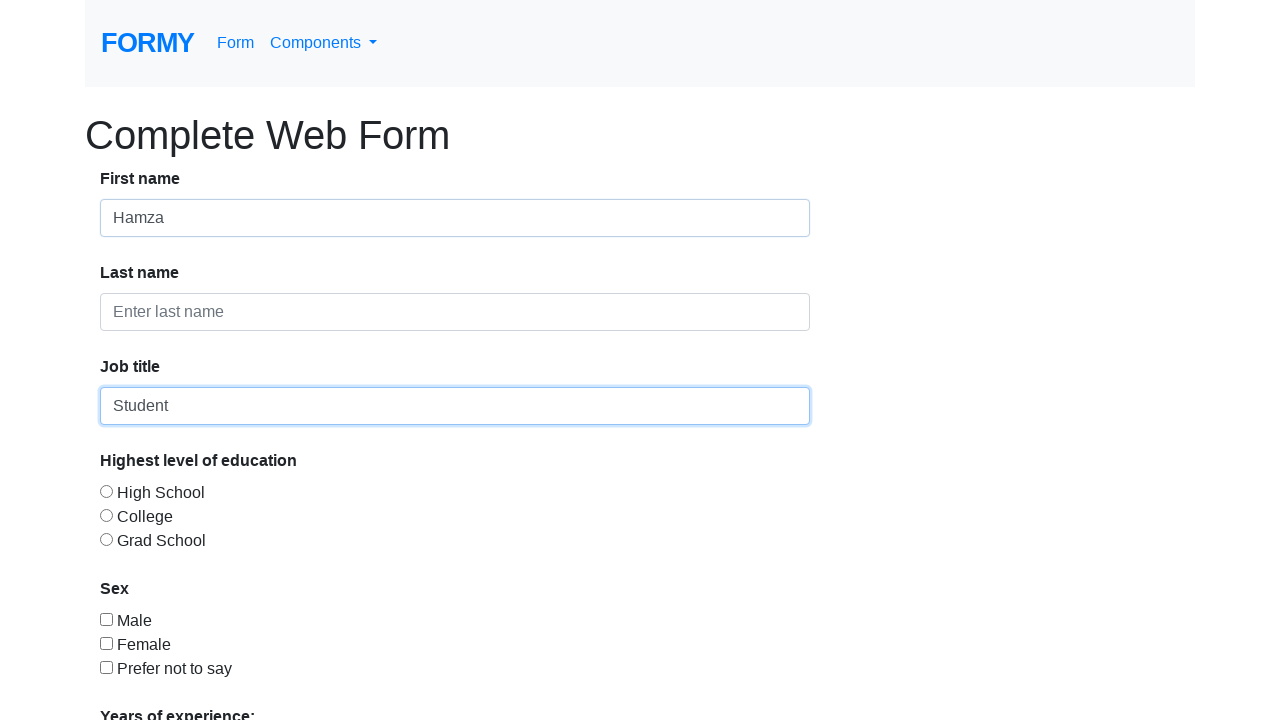

Clicked on job title field to focus at (455, 406) on #job-title
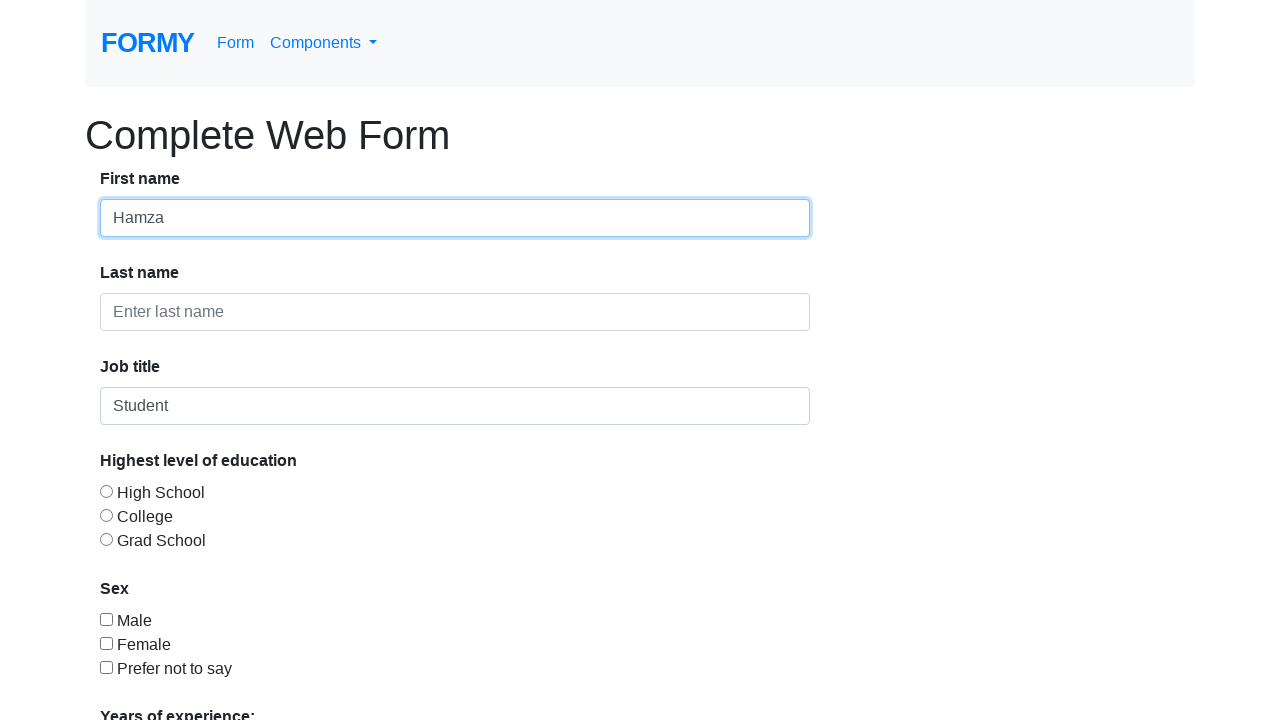

Clicked submit button - submitting form without radio button selection at (148, 680) on xpath=//a[contains(@class, 'btn')]
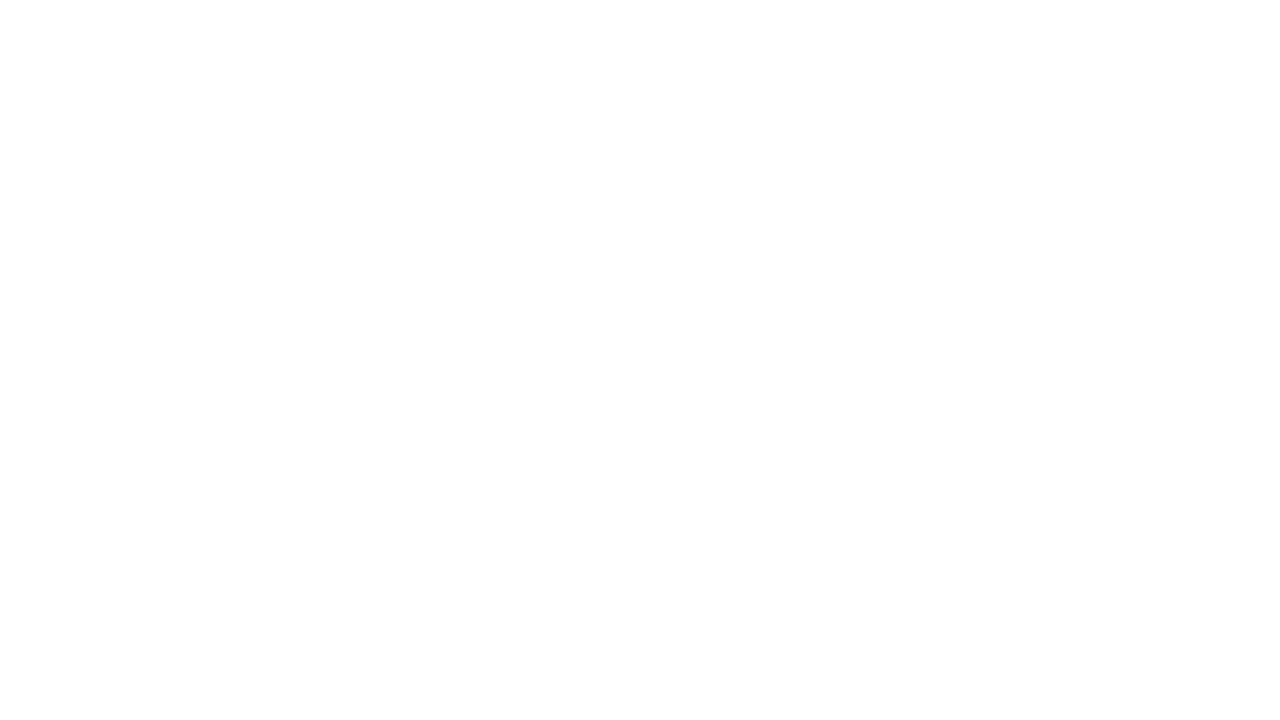

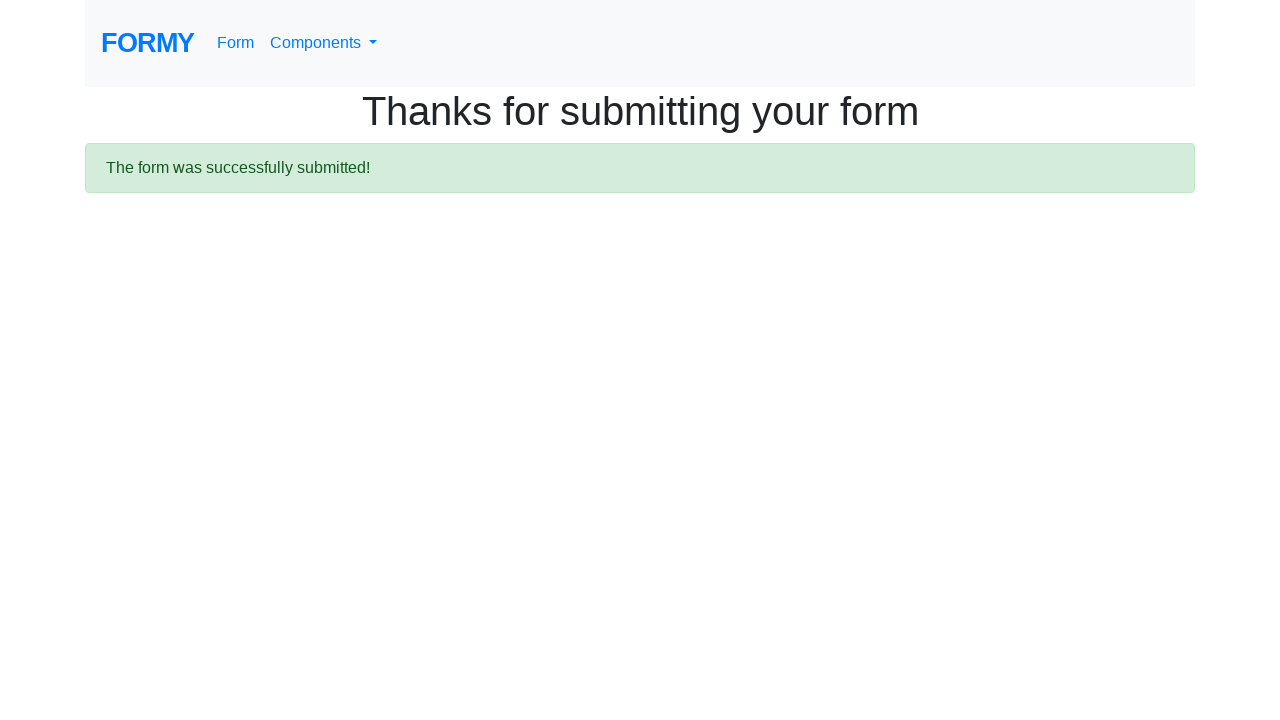